Tests that clicking on Home links opens a new tab with the expected page content

Starting URL: https://demoqa.com/links

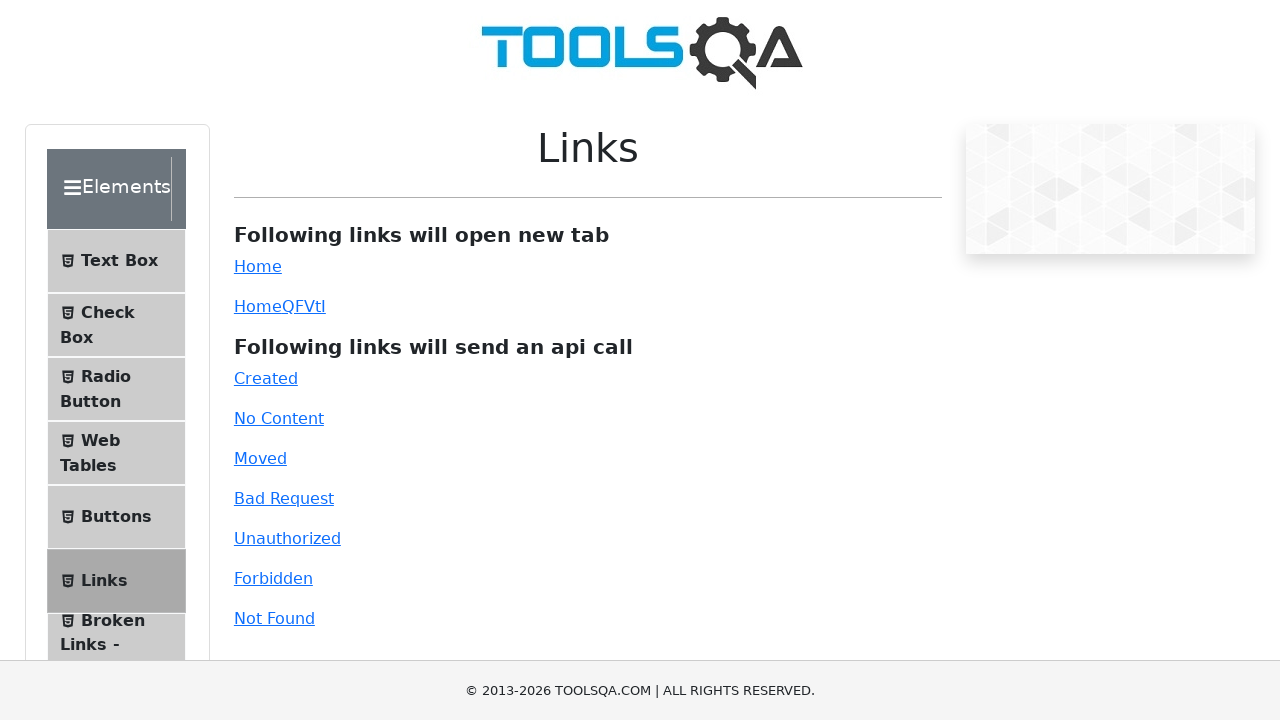

Clicked the simple Home link to open new tab at (258, 266) on #simpleLink
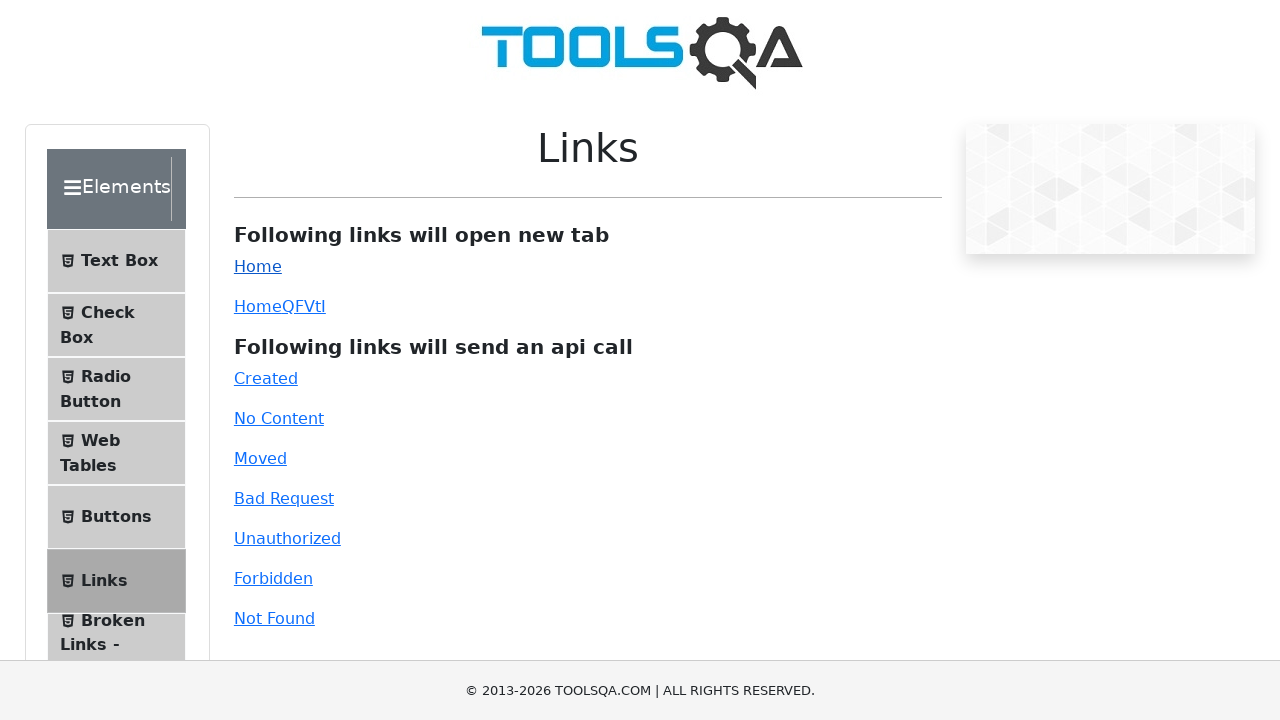

New page object obtained from context
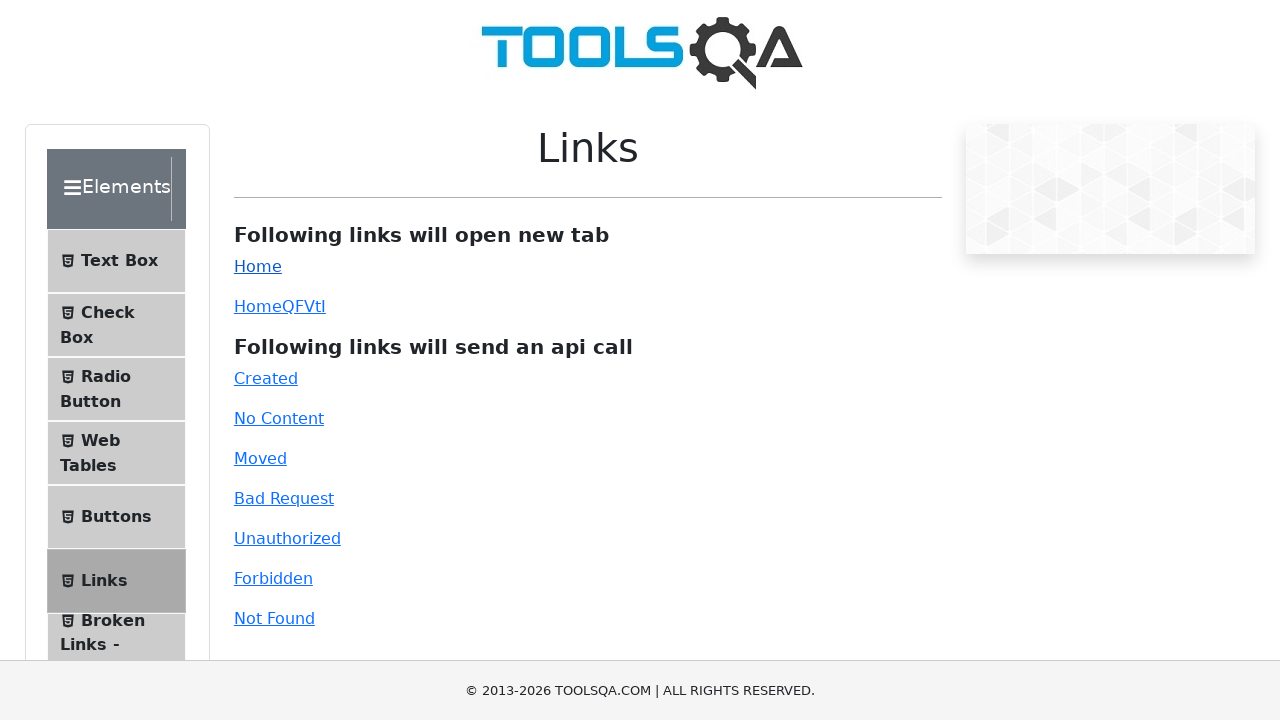

New page finished loading
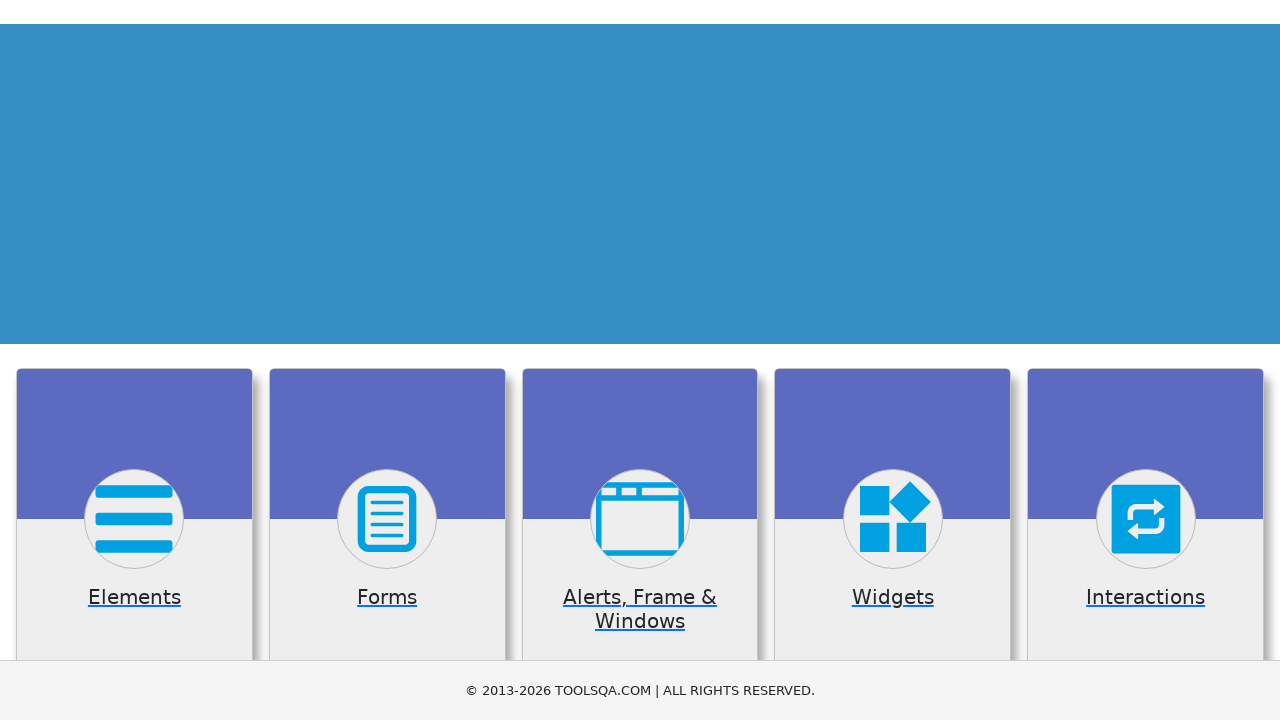

Located the Selenium Online Training image on new page
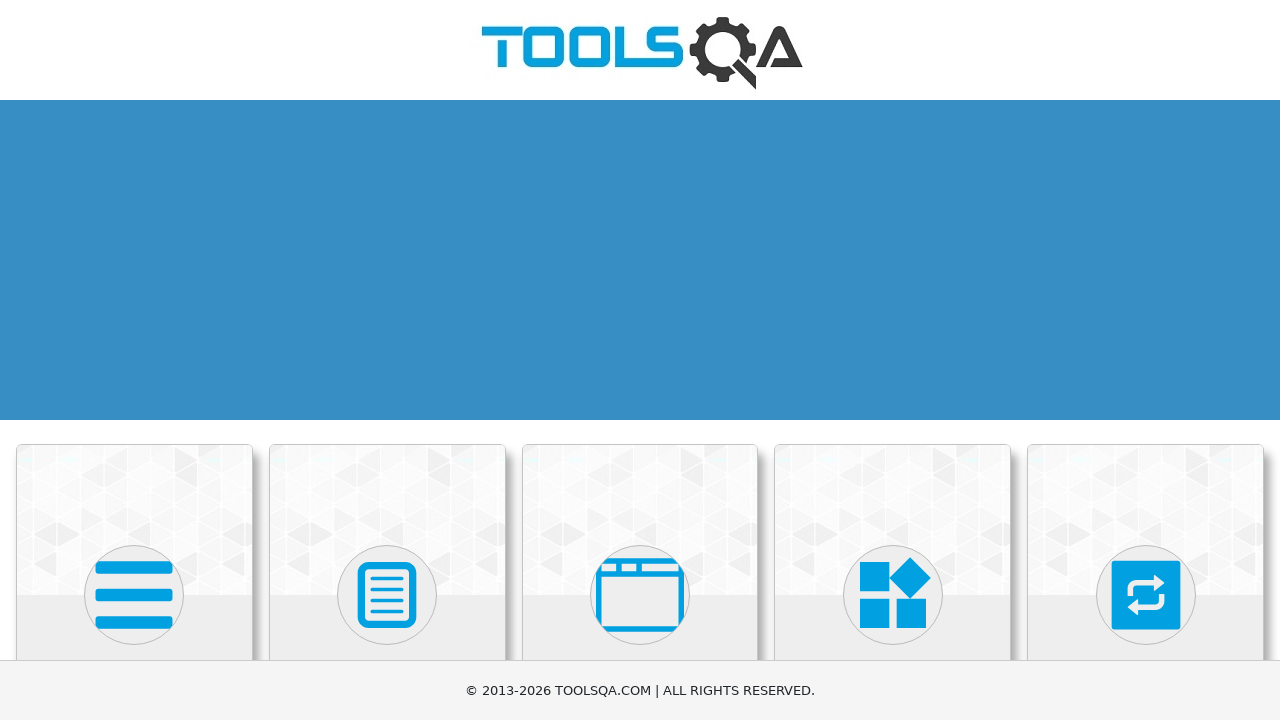

Verified that Selenium Online Training image is visible
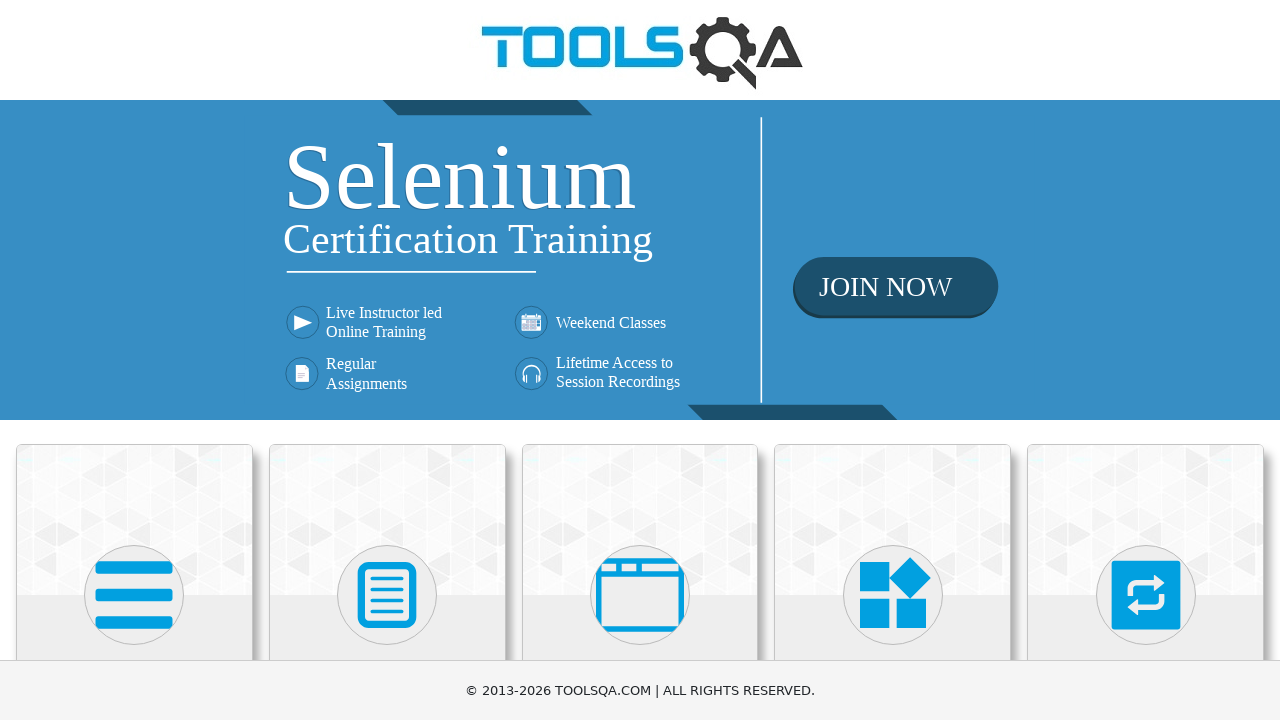

Closed the first new tab
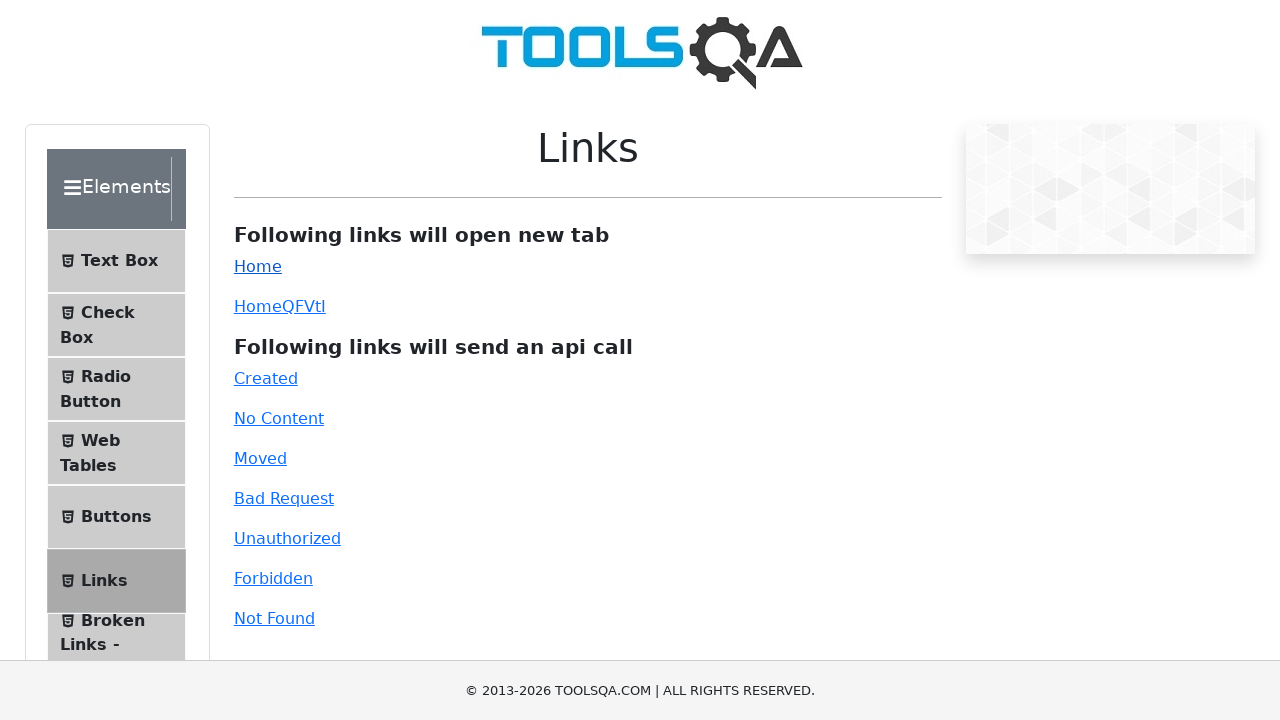

Clicked the dynamic Home link to open new tab at (258, 306) on #dynamicLink
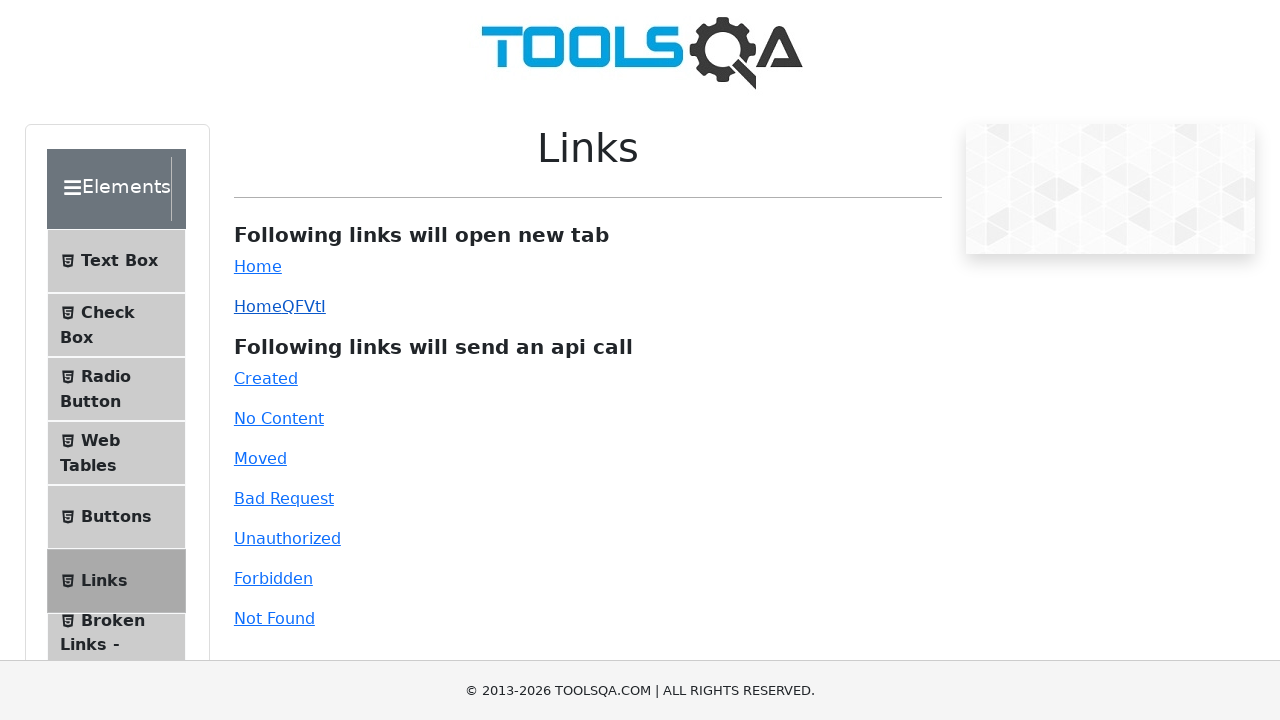

New page object obtained from context for dynamic link
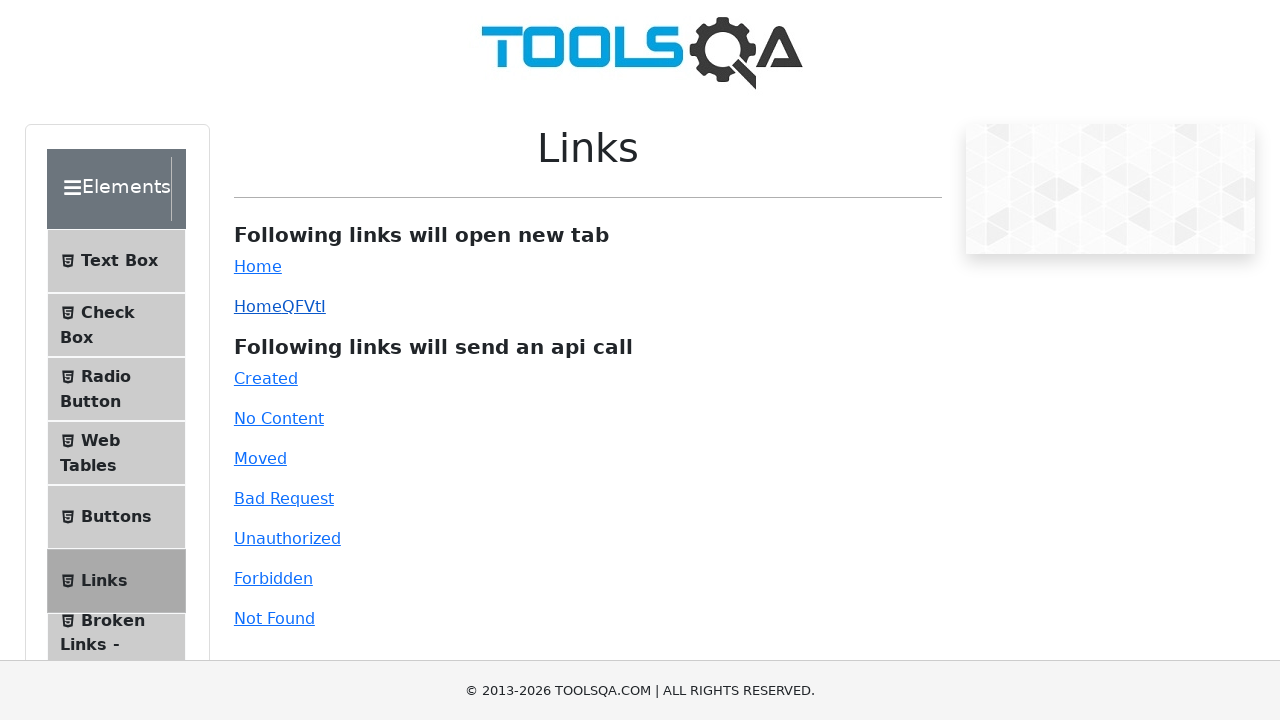

Second new page finished loading
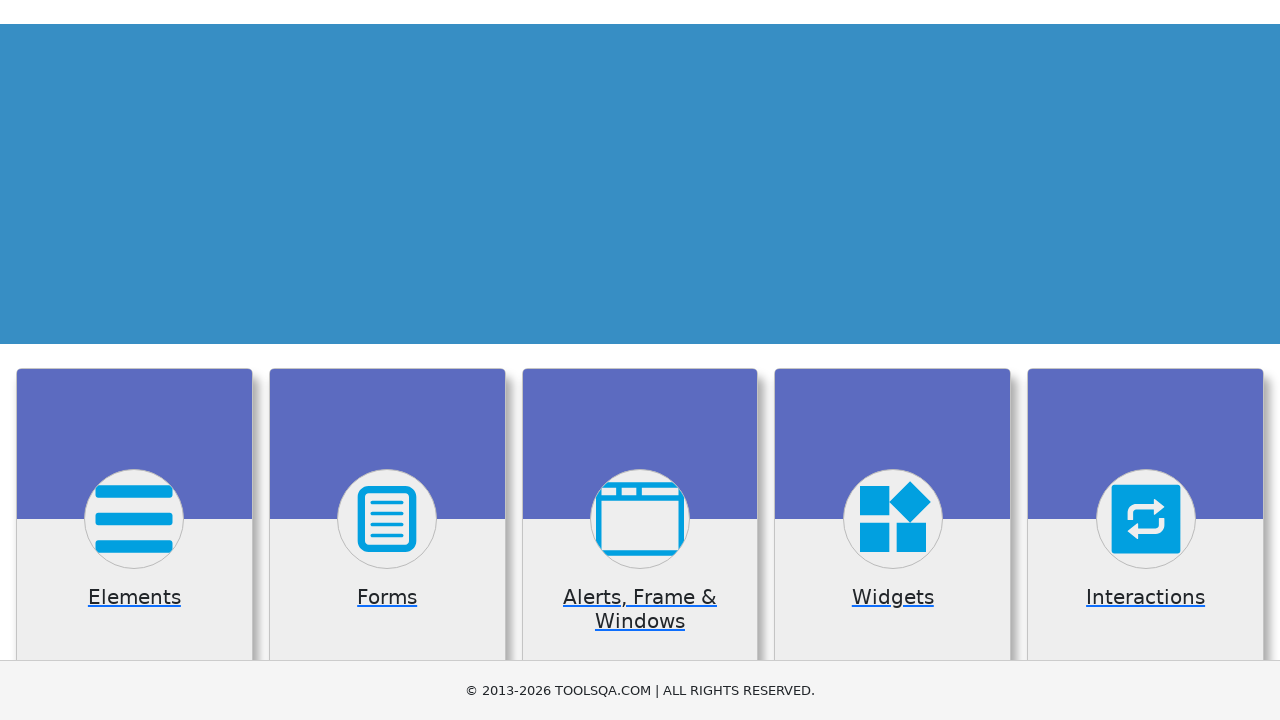

Located the Selenium Online Training image on second new page
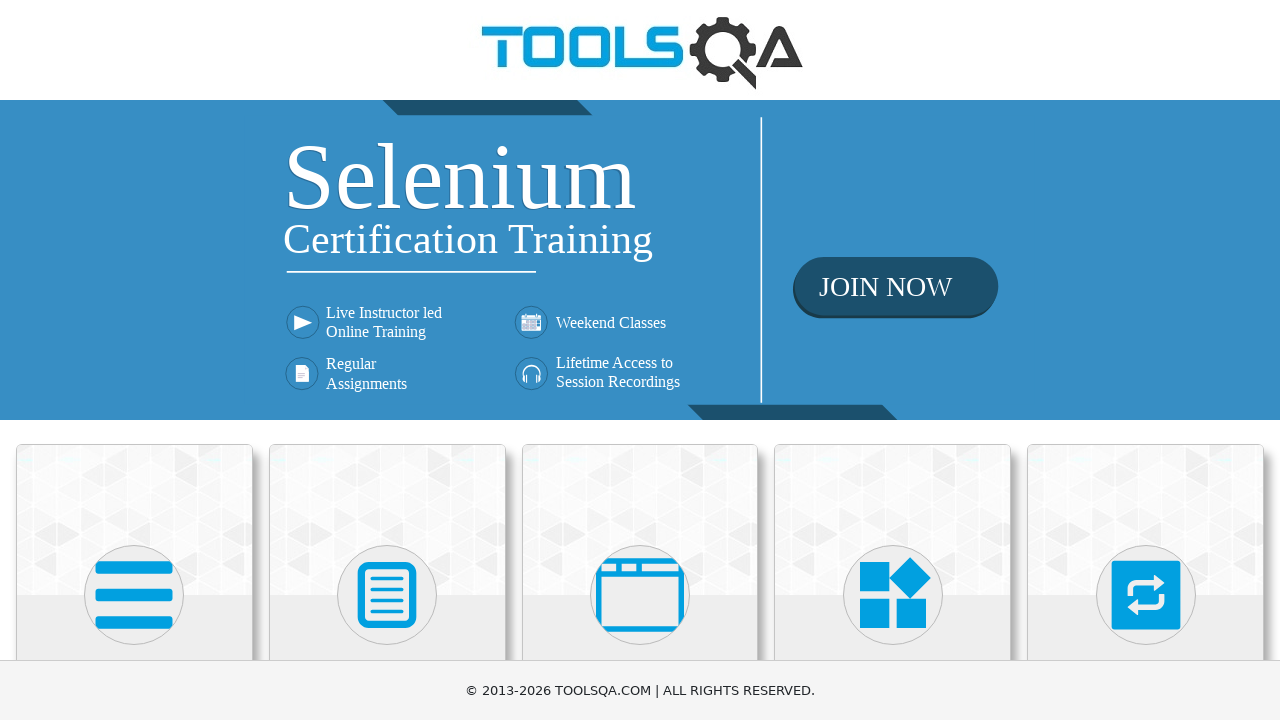

Verified that Selenium Online Training image is visible on second new page
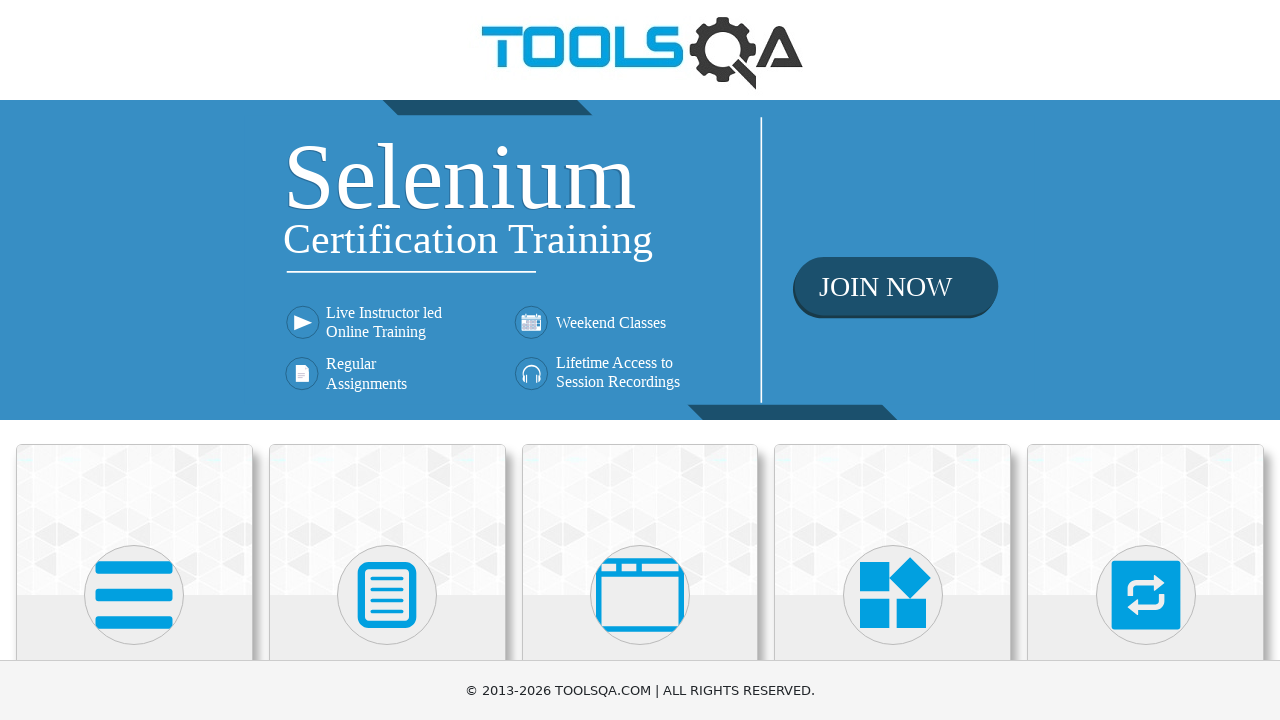

Closed the second new tab
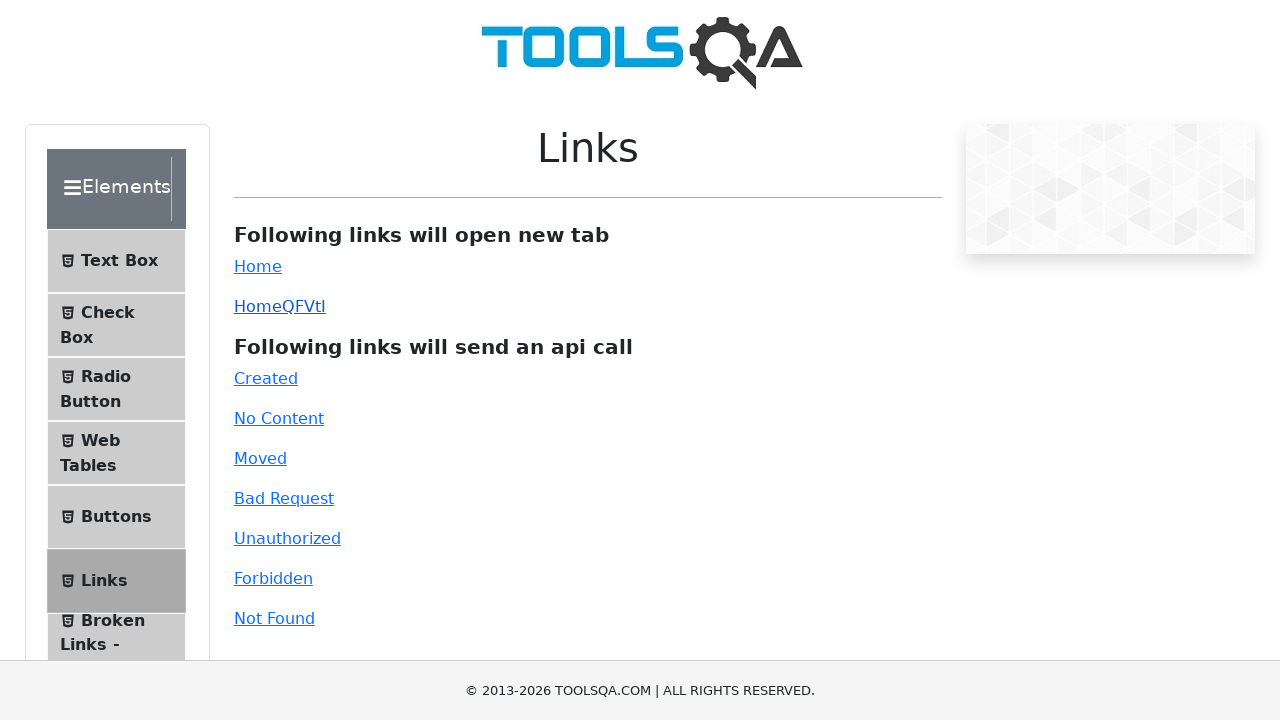

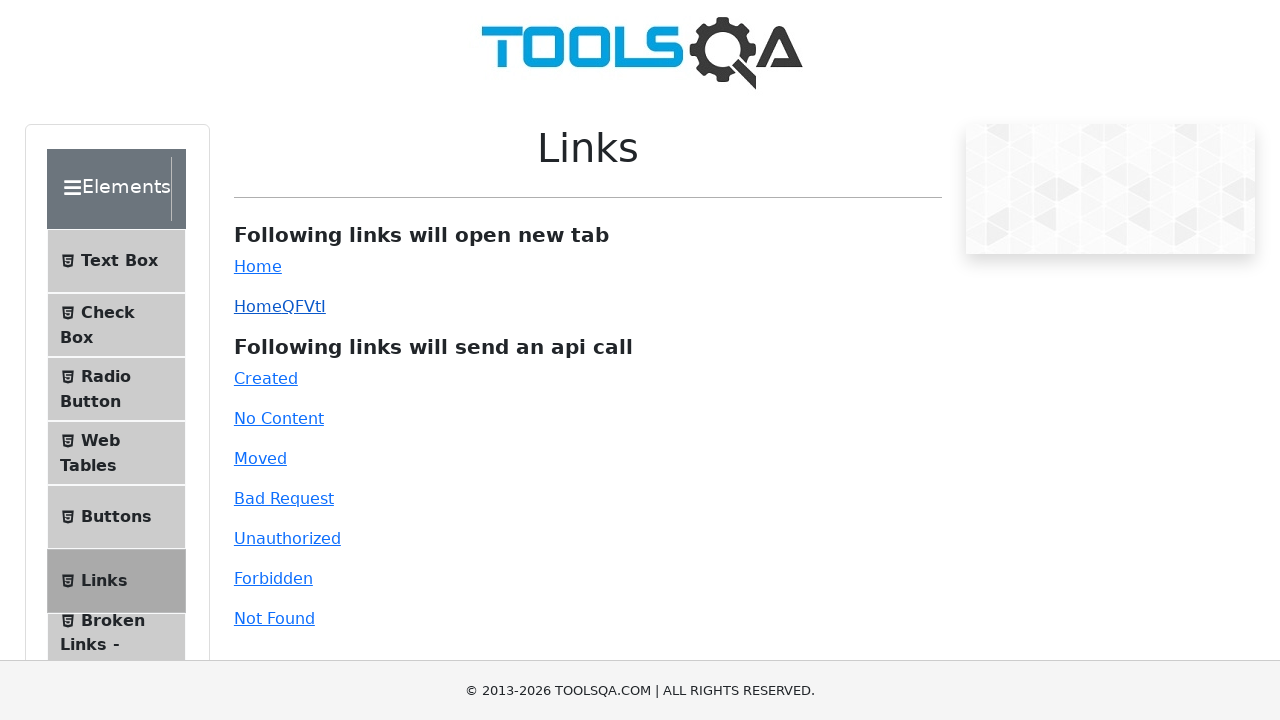